Tests navigation to the Smart Table practice page and interacts with table pagination by clicking through multiple pages.

Starting URL: https://rori4.github.io/selenium-practice/#/pages/practice/simple-registration

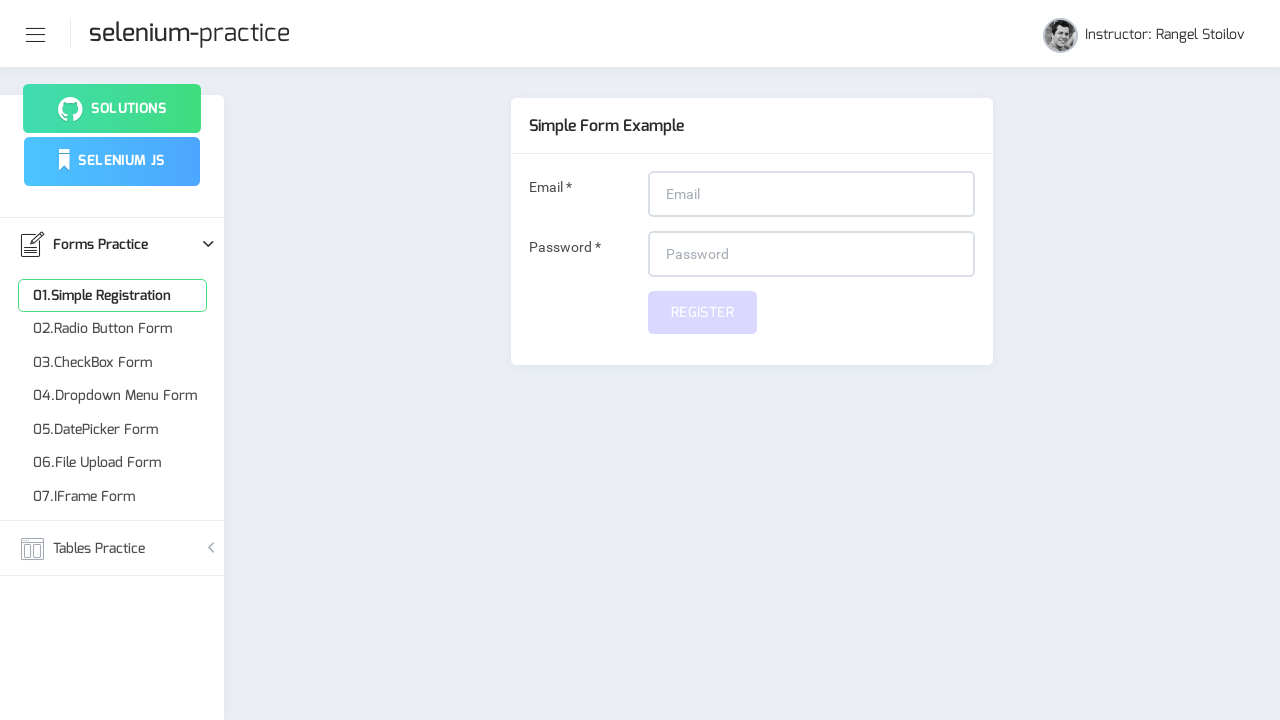

Clicked on Tables Practice link at (112, 548) on a[title='Tables Practice']
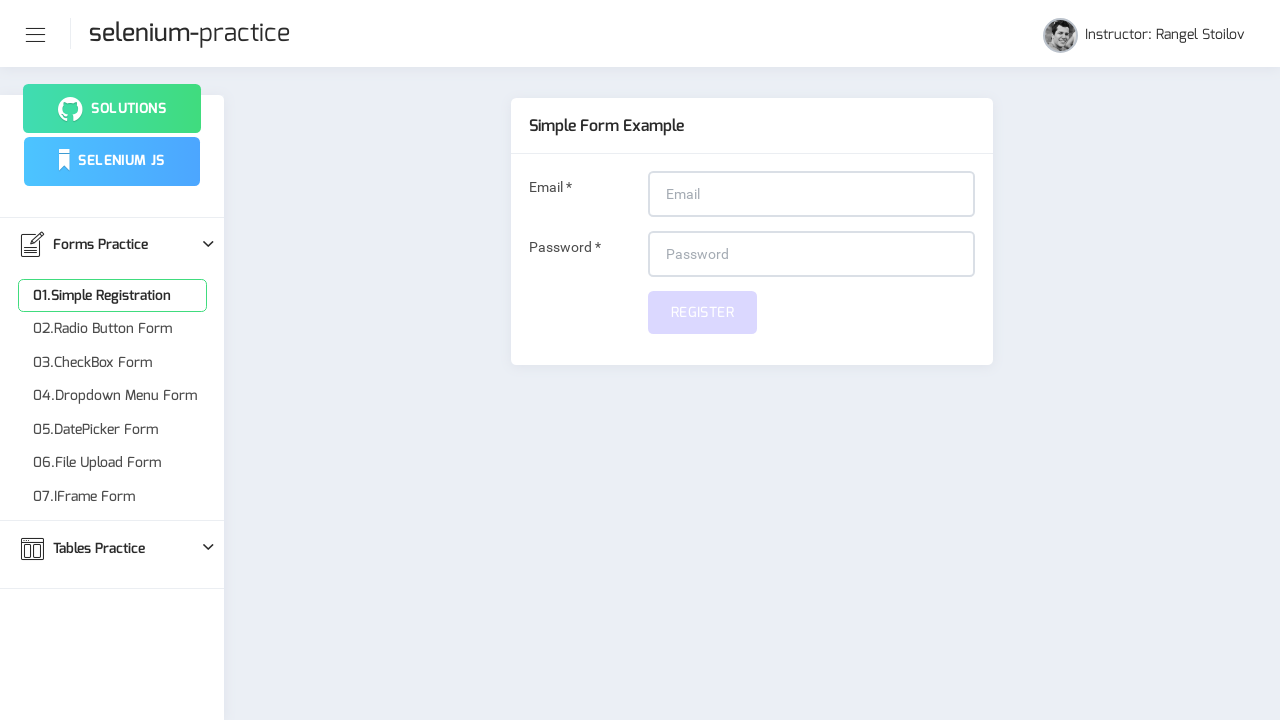

Clicked on Smart Table option at (112, 599) on a[title='01.Smart Table'] span
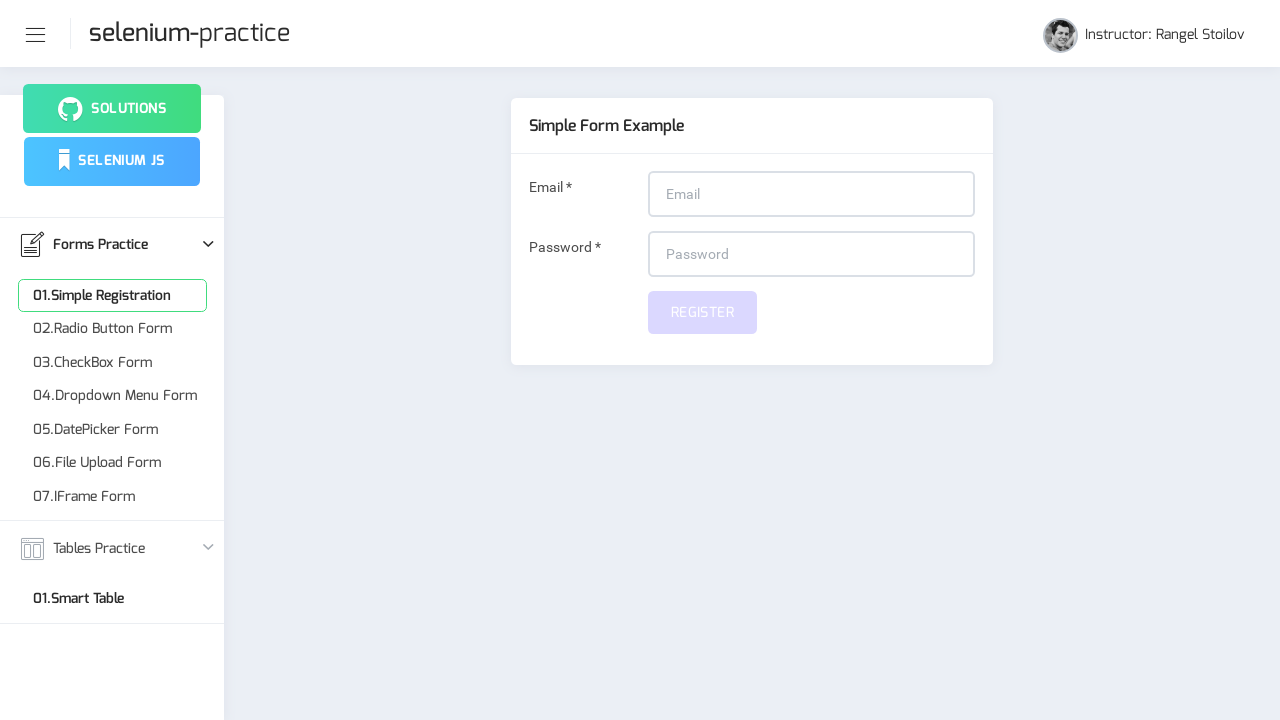

Table loaded with rows visible
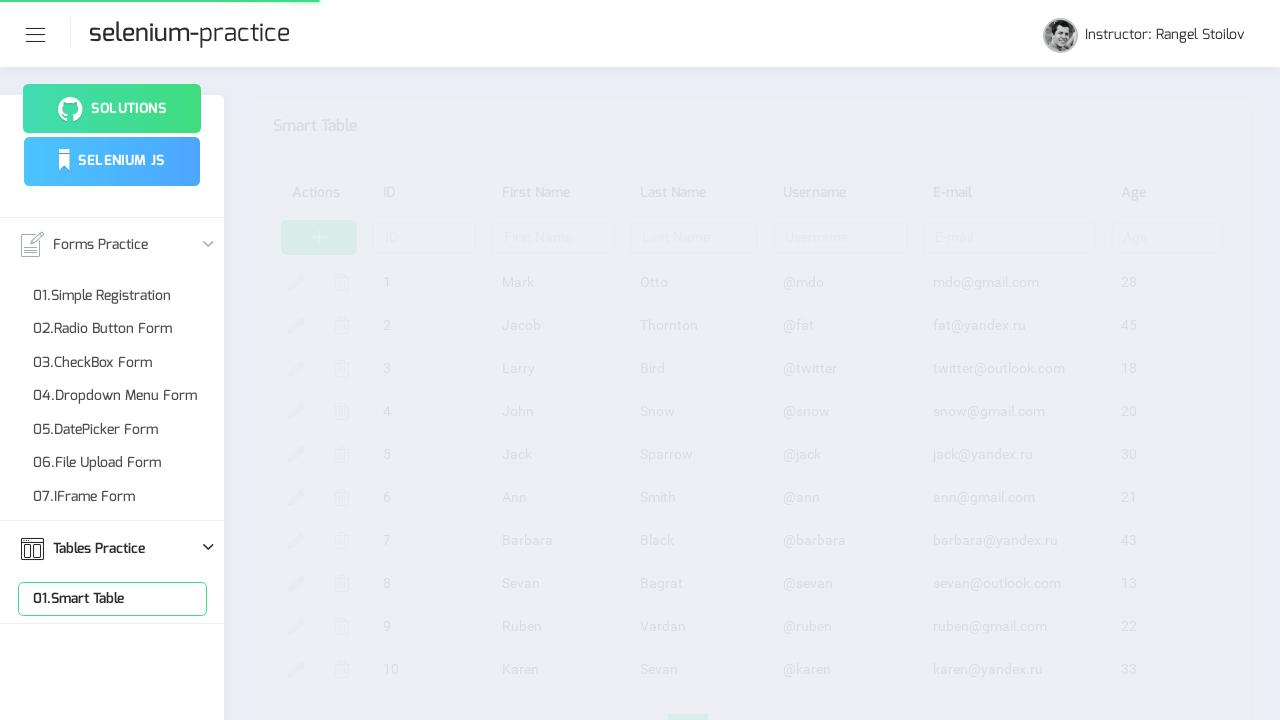

Table rows visible on page 1
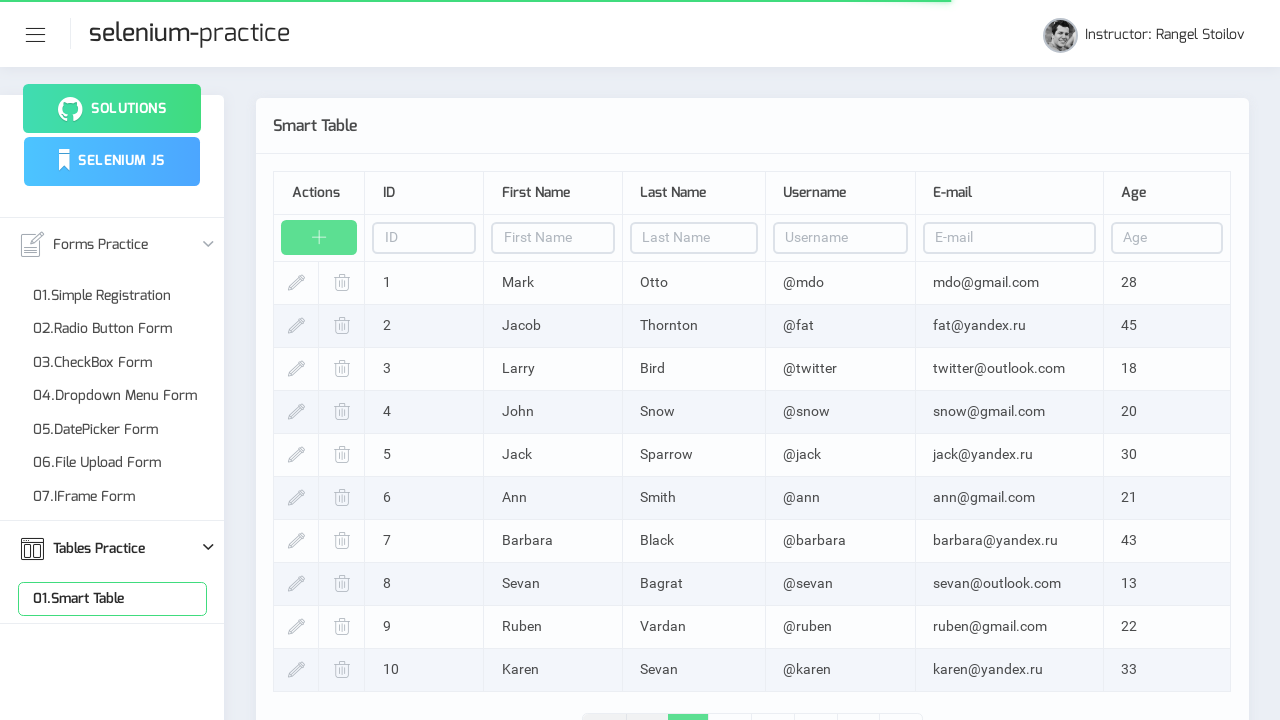

Clicked next page button to navigate to page 2 at (858, 701) on .page-link-next
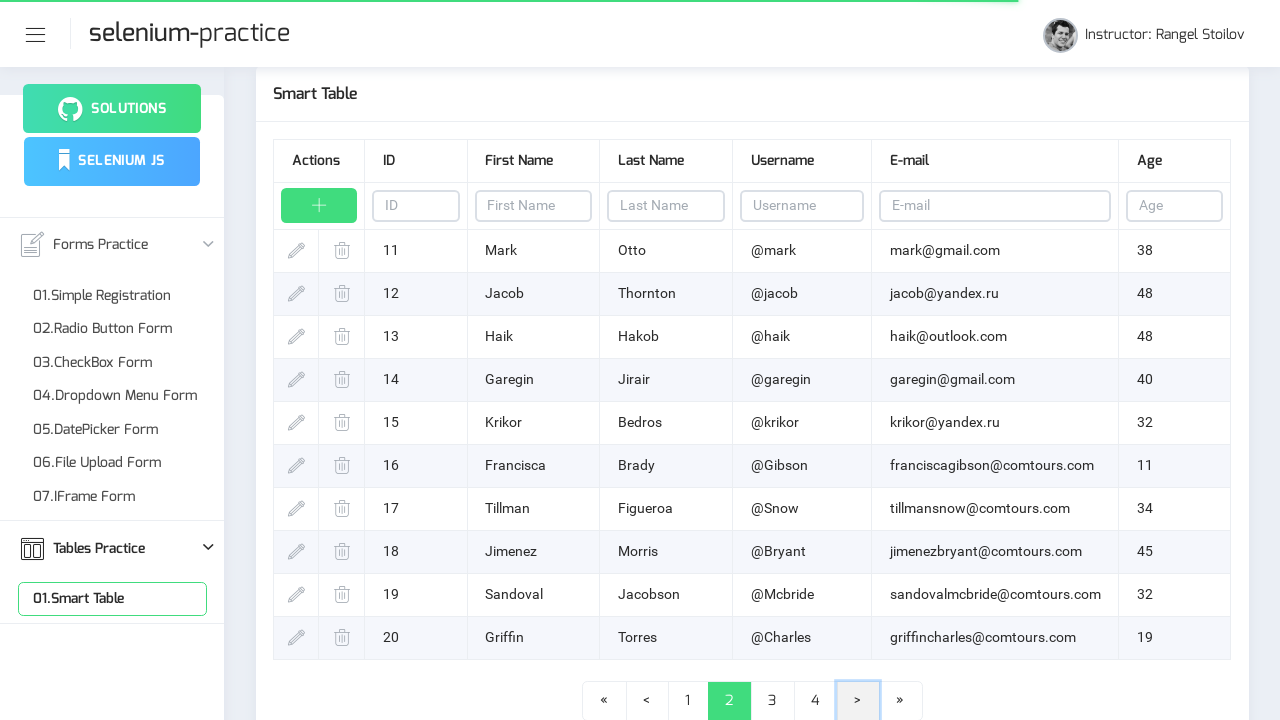

Table rows visible on page 2
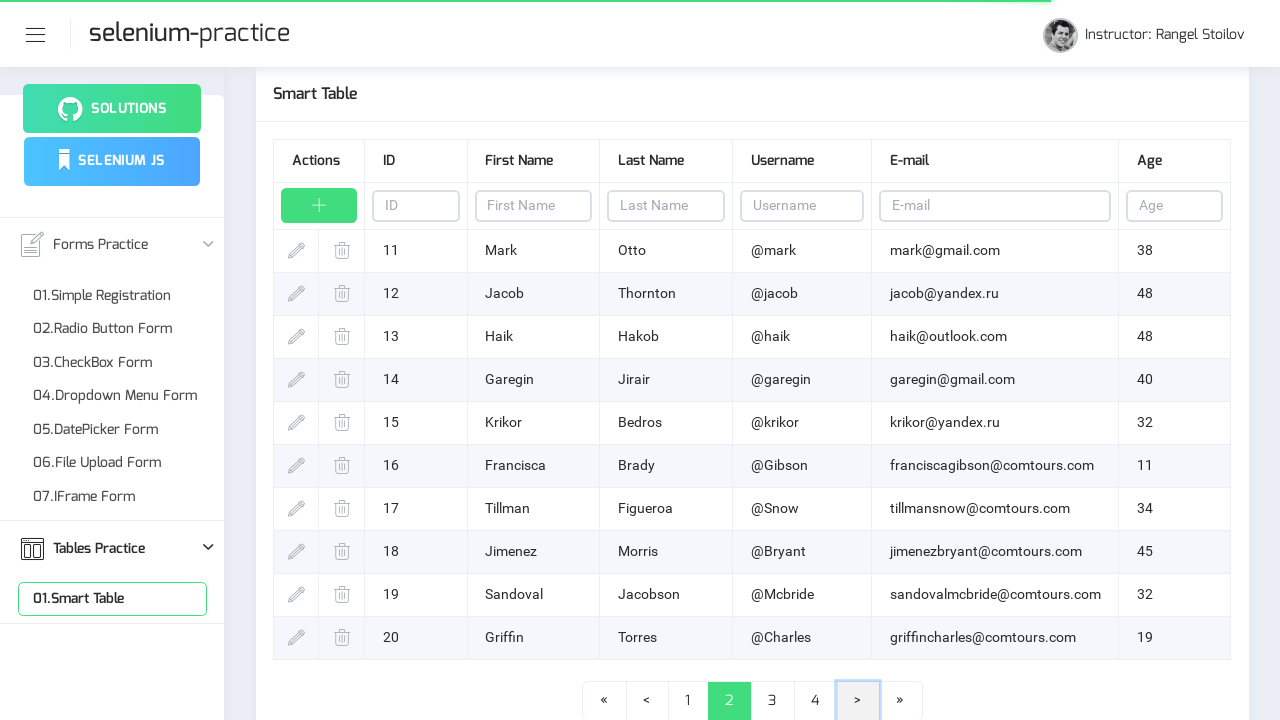

Clicked next page button to navigate to page 3 at (858, 701) on .page-link-next
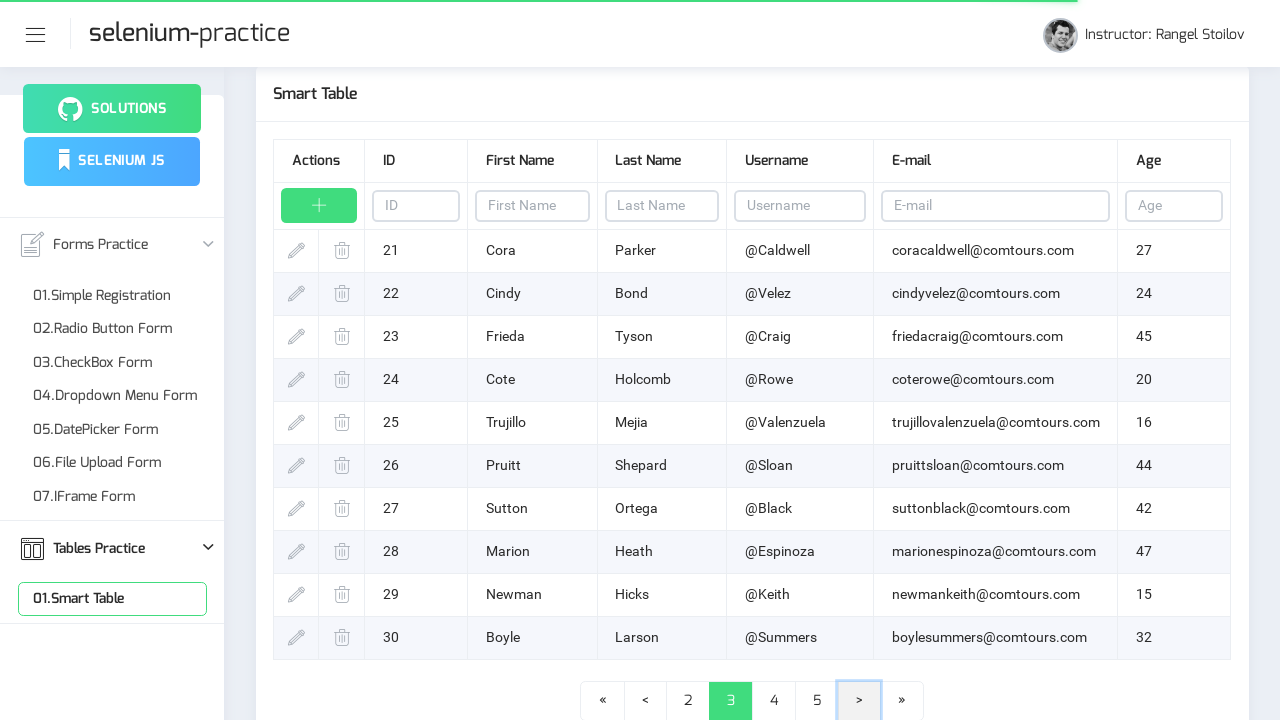

Table rows visible on page 3
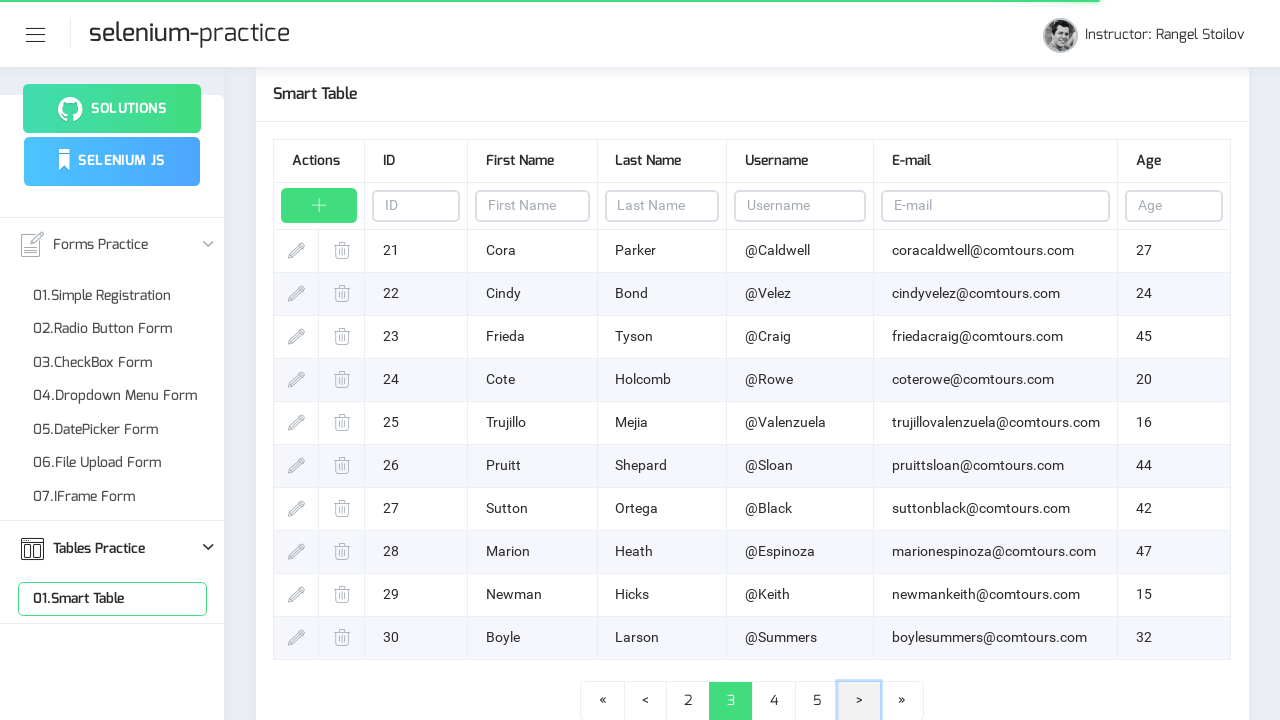

Clicked next page button to navigate to page 4 at (859, 701) on .page-link-next
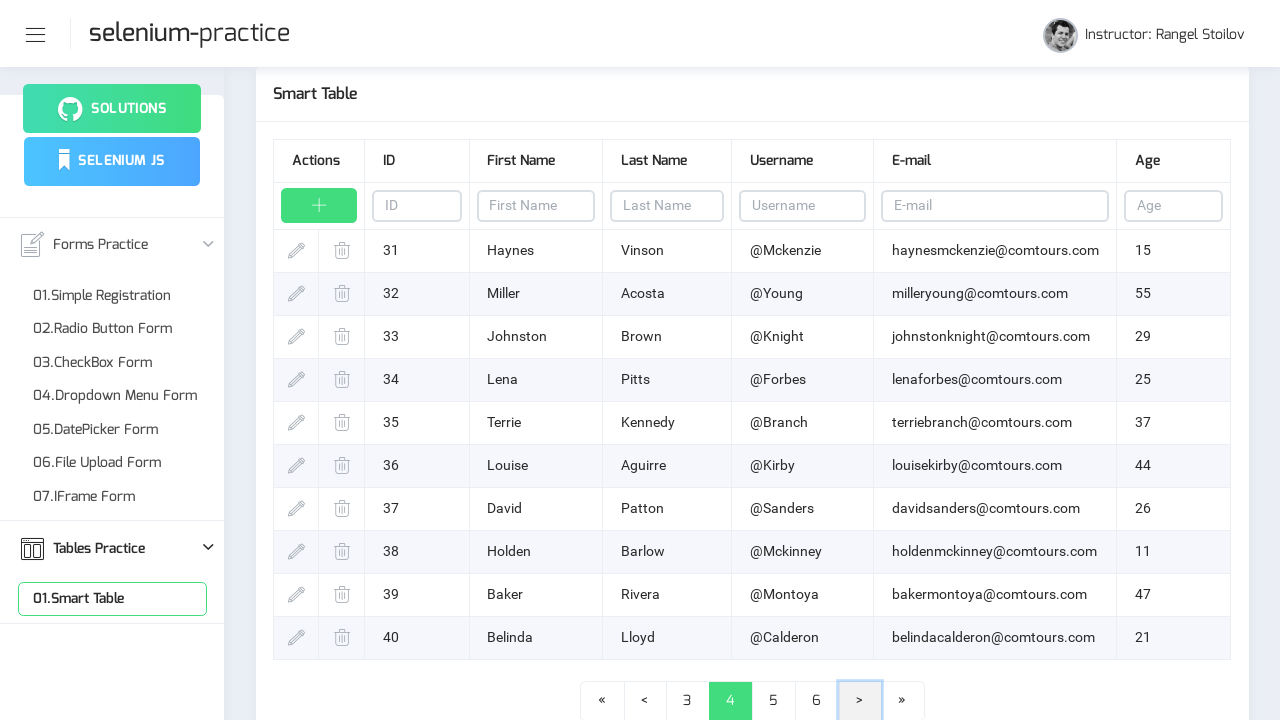

Table rows visible on page 4
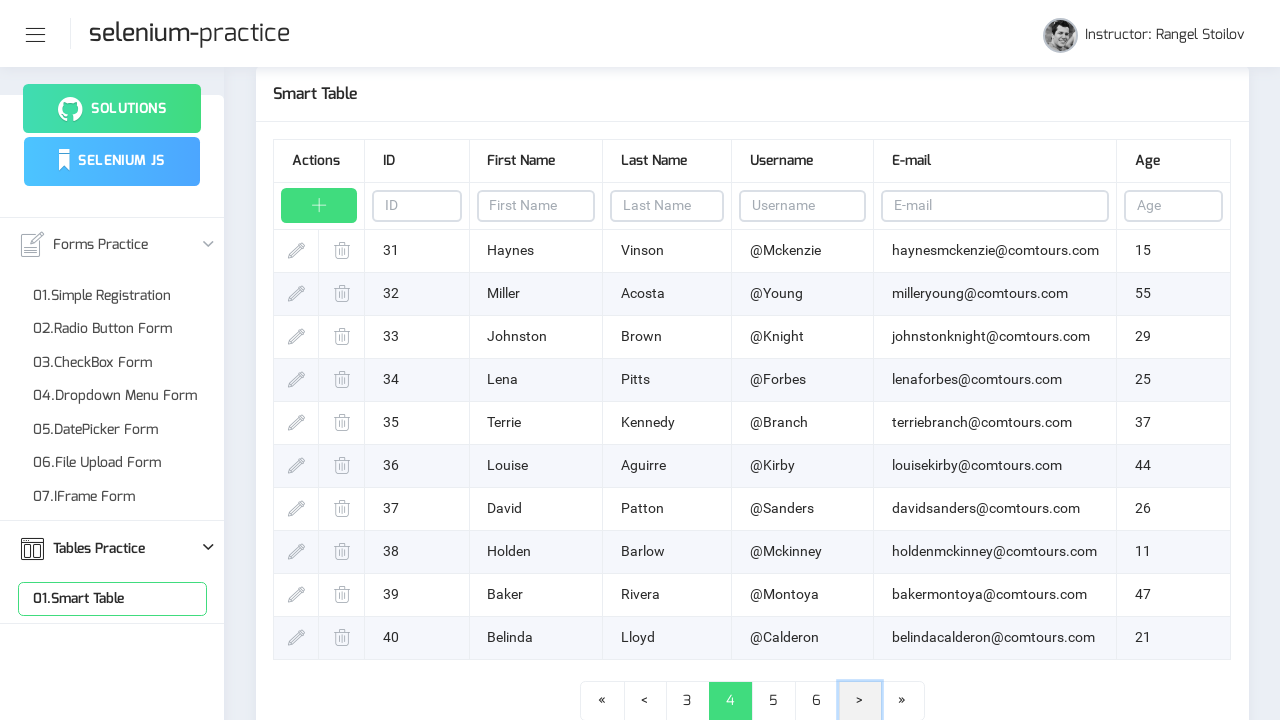

Clicked next page button to navigate to page 5 at (860, 701) on .page-link-next
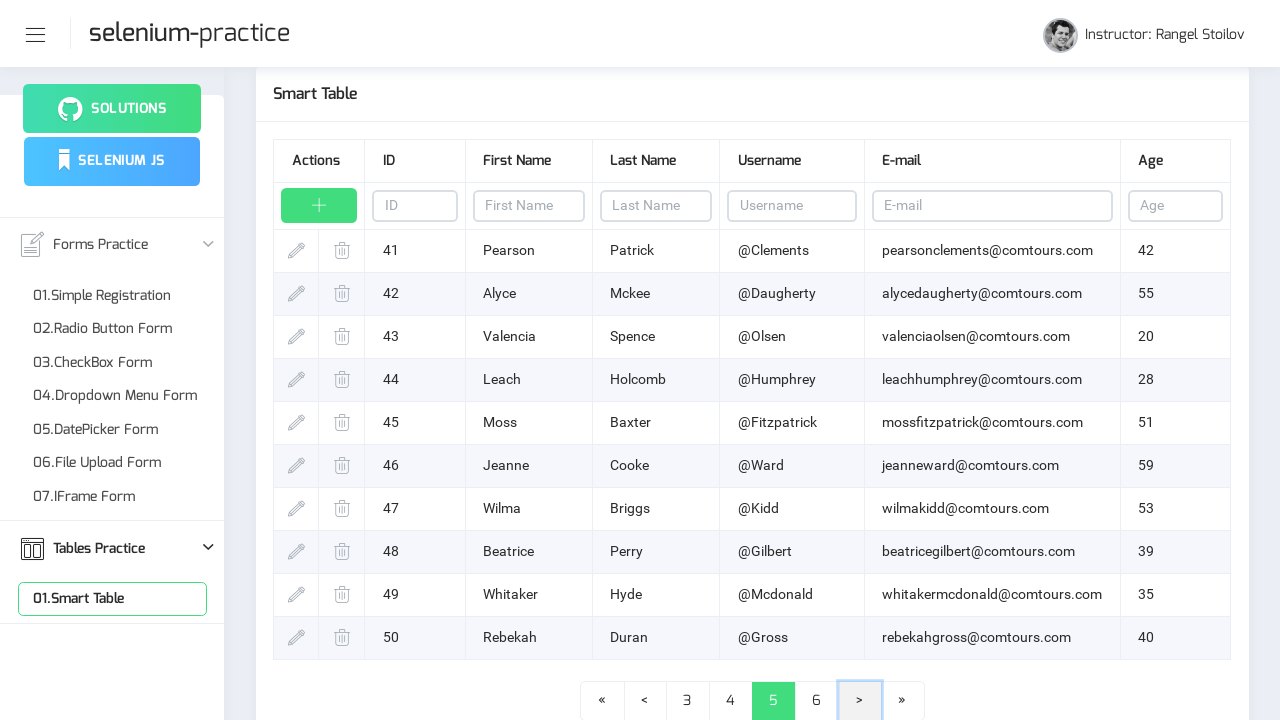

Table rows visible on page 5
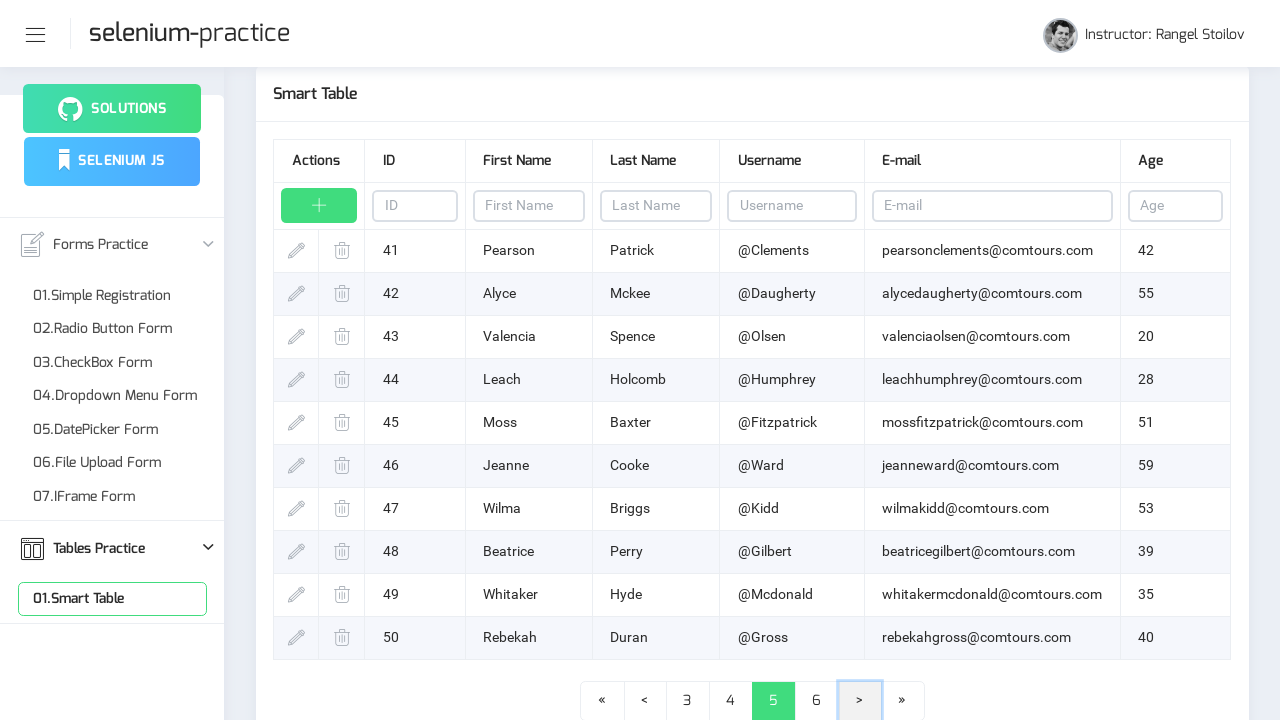

Clicked next page button to navigate to page 6 at (860, 701) on .page-link-next
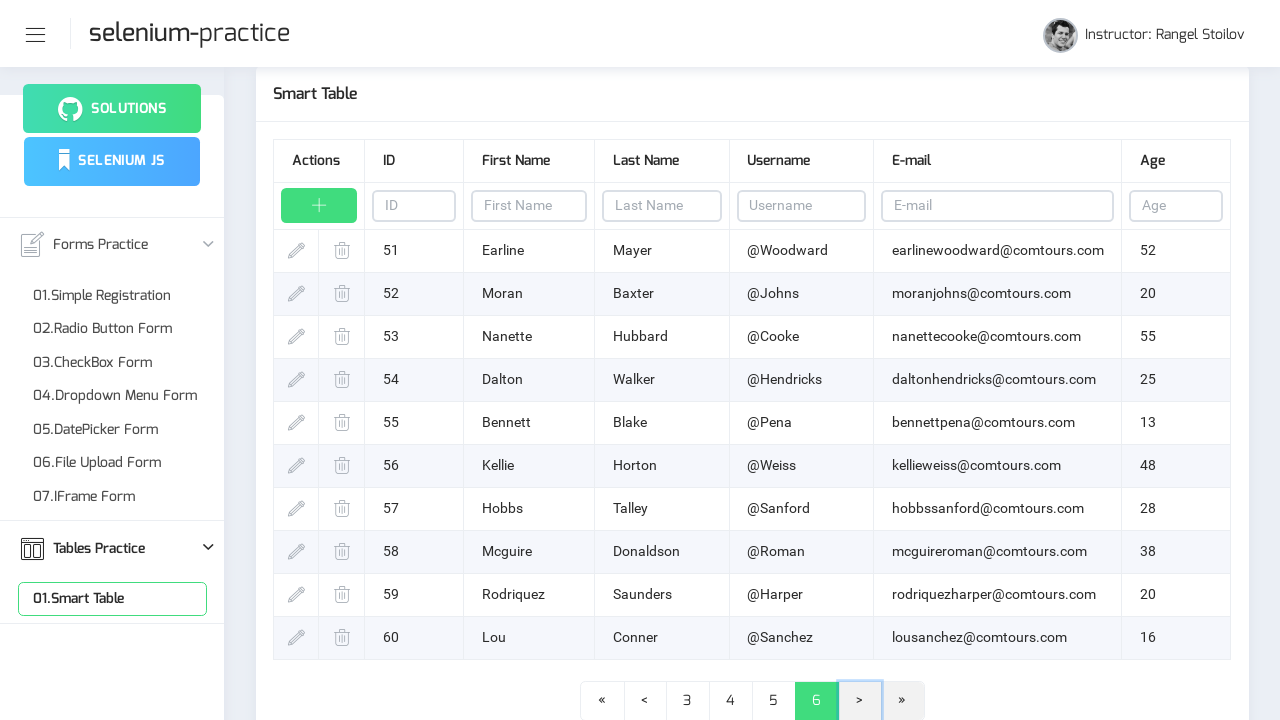

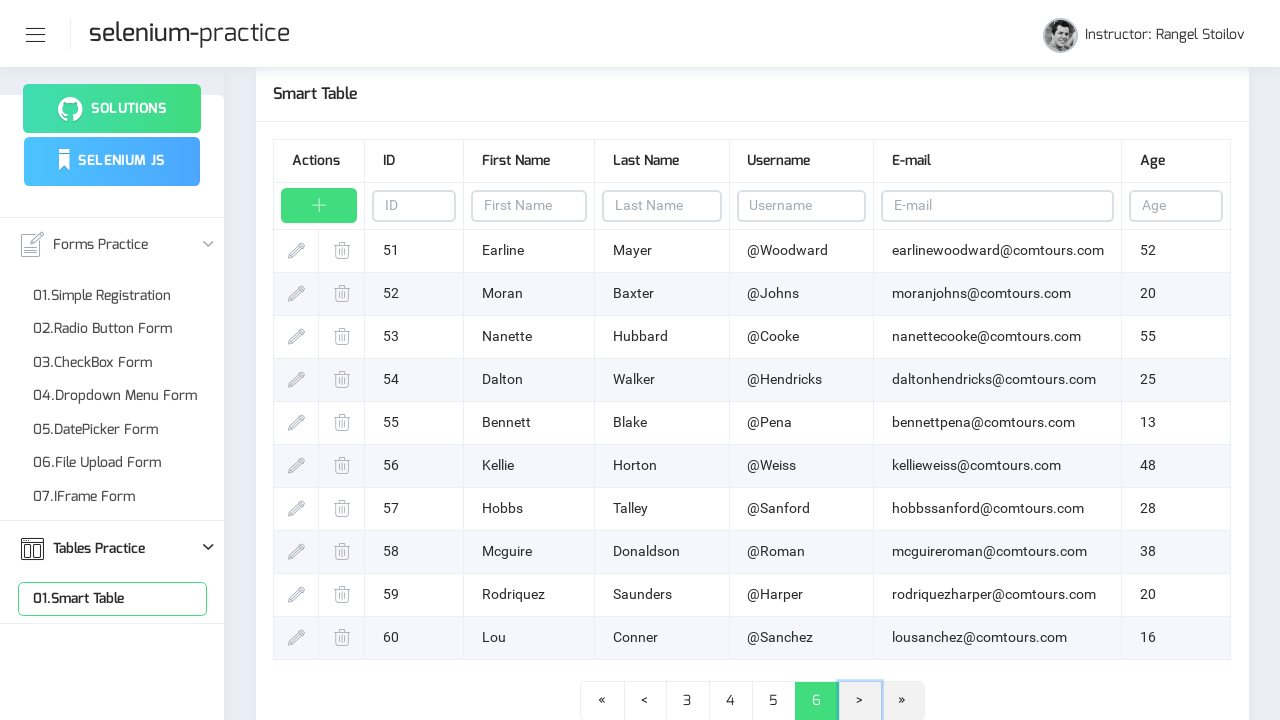